Tests geolocation override functionality by setting mock coordinates (Paris/Eiffel Tower area), clicking a button to retrieve coordinates, and waiting for them to be displayed.

Starting URL: https://bonigarcia.dev/selenium-webdriver-java/geolocation.html

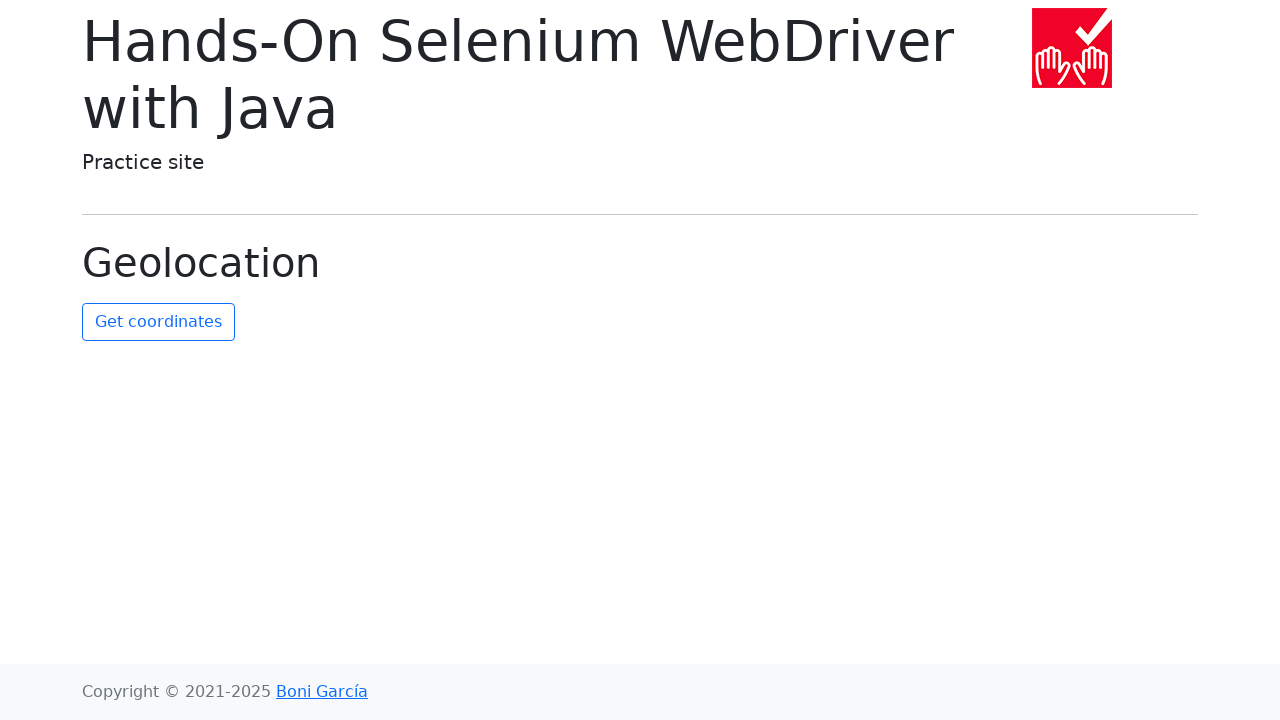

Set geolocation override to Paris (Eiffel Tower area) with coordinates 48.8584, 2.2945
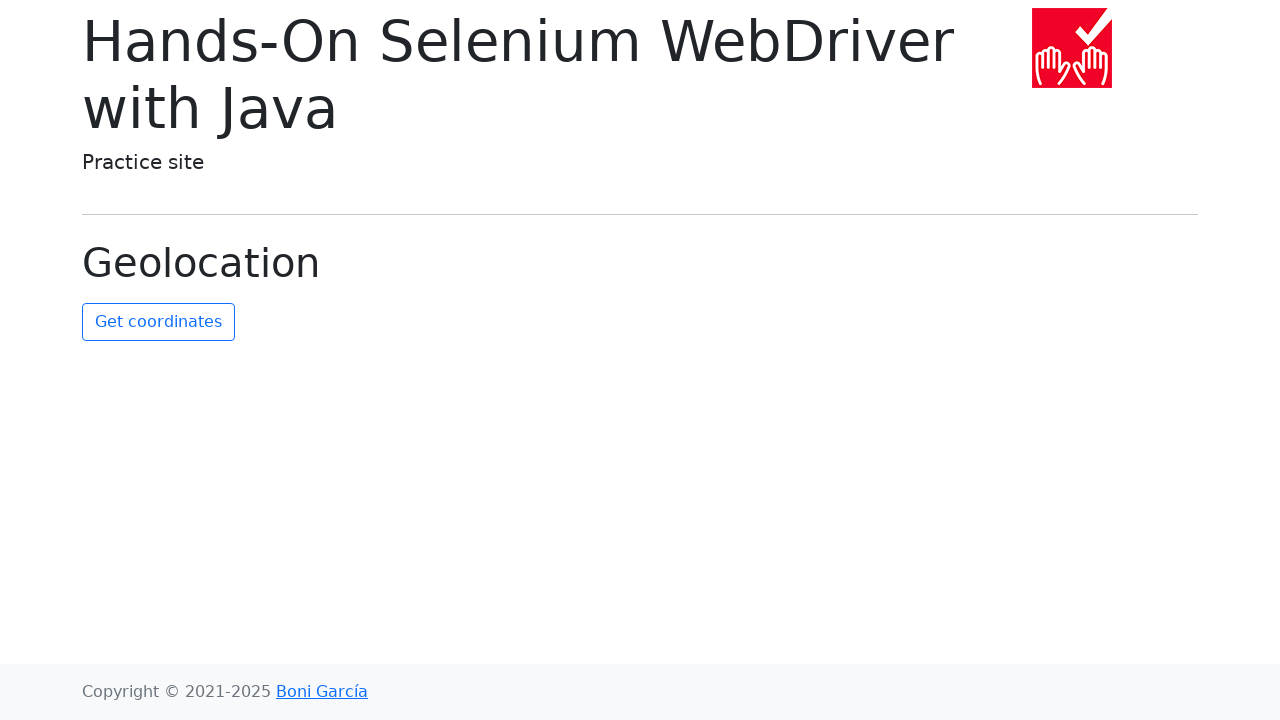

Granted geolocation permission
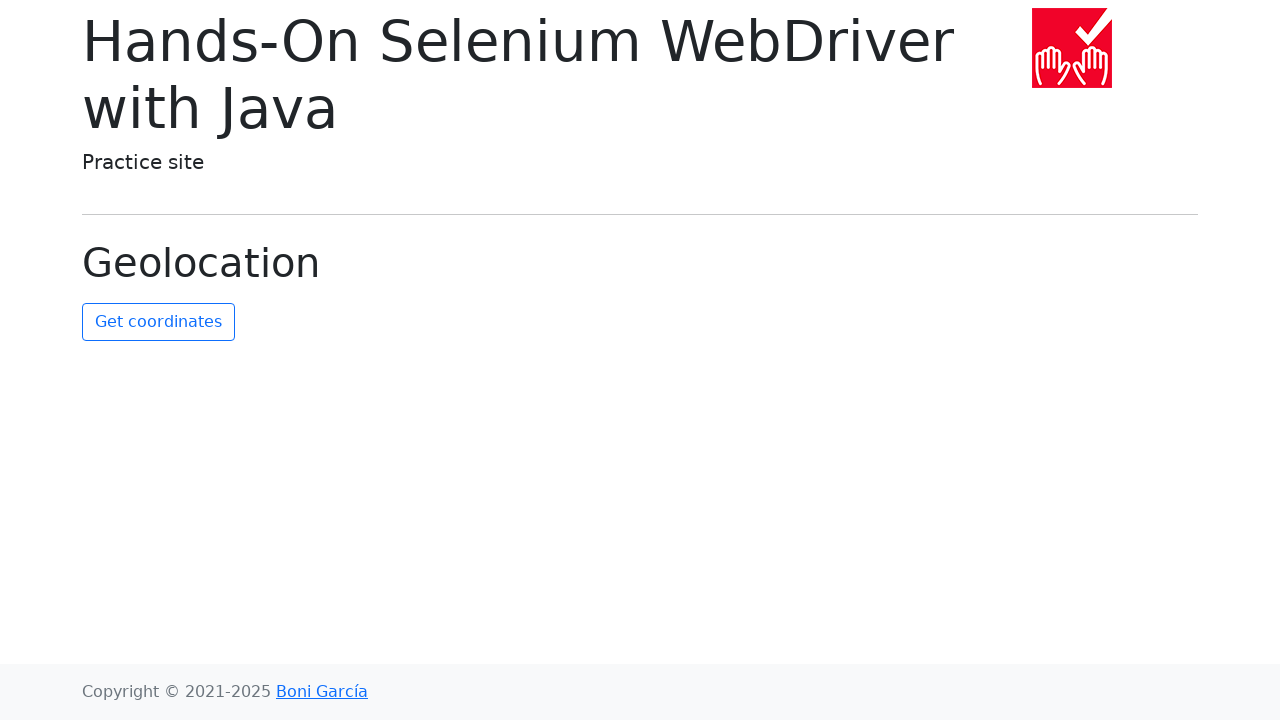

Clicked the 'Get Coordinates' button at (158, 322) on #get-coordinates
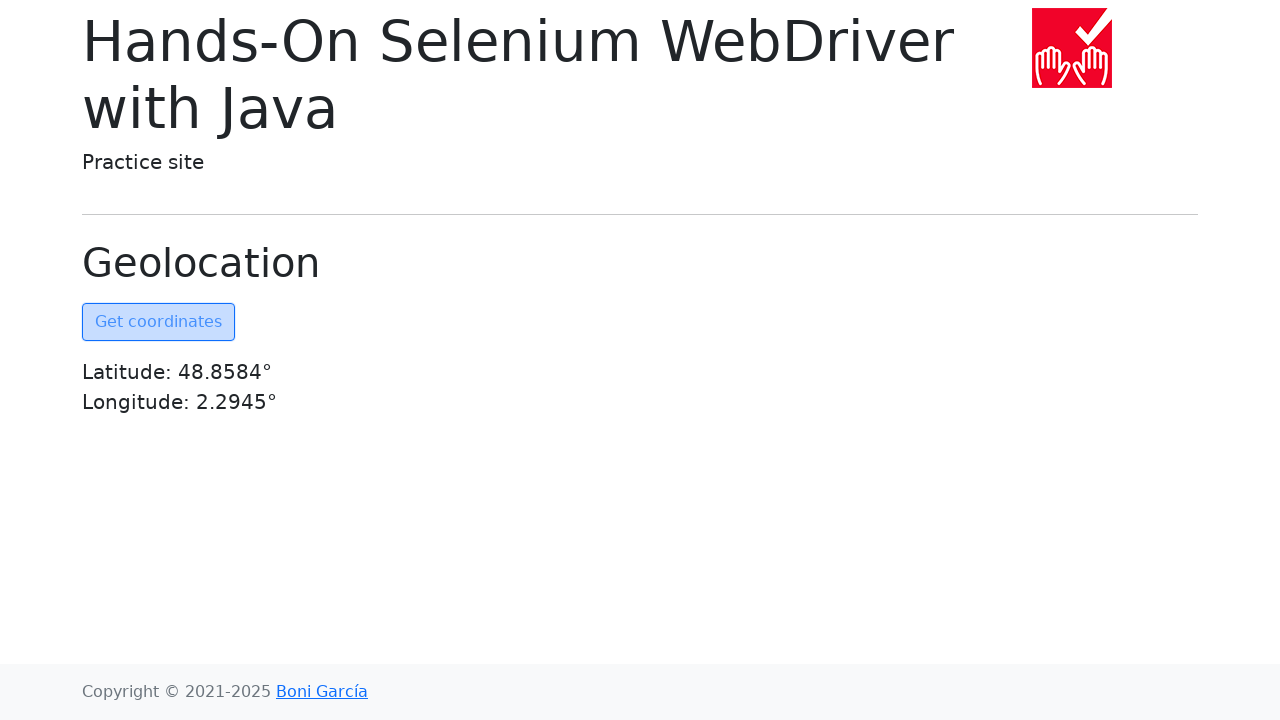

Coordinates element became visible on the page
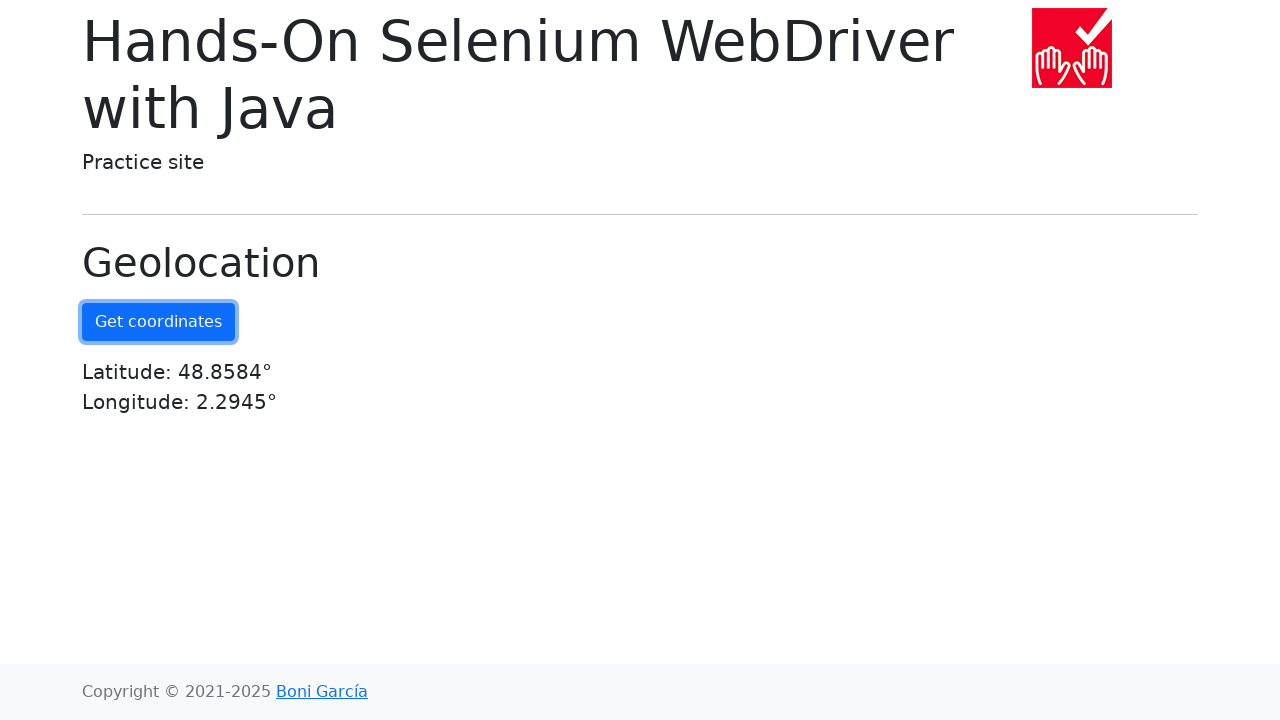

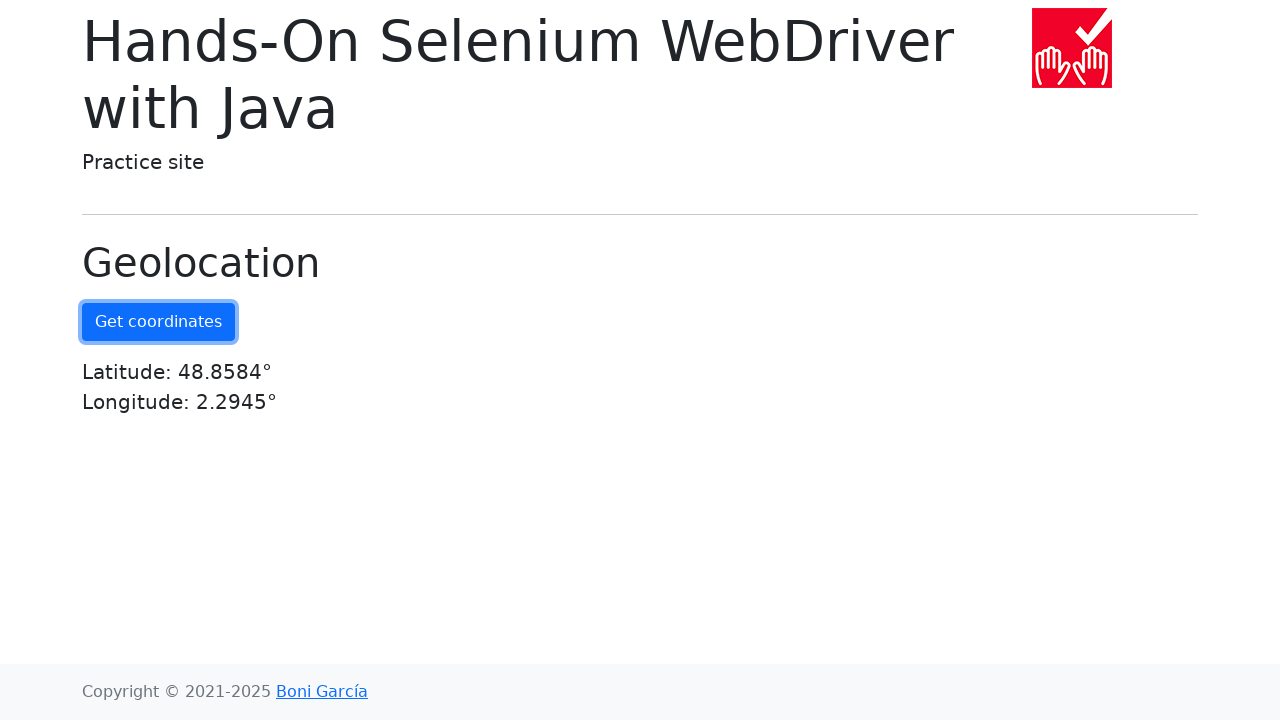